Tests alert handling by clicking a button that triggers a delayed alert and accepting it

Starting URL: https://demoqa.com/alerts

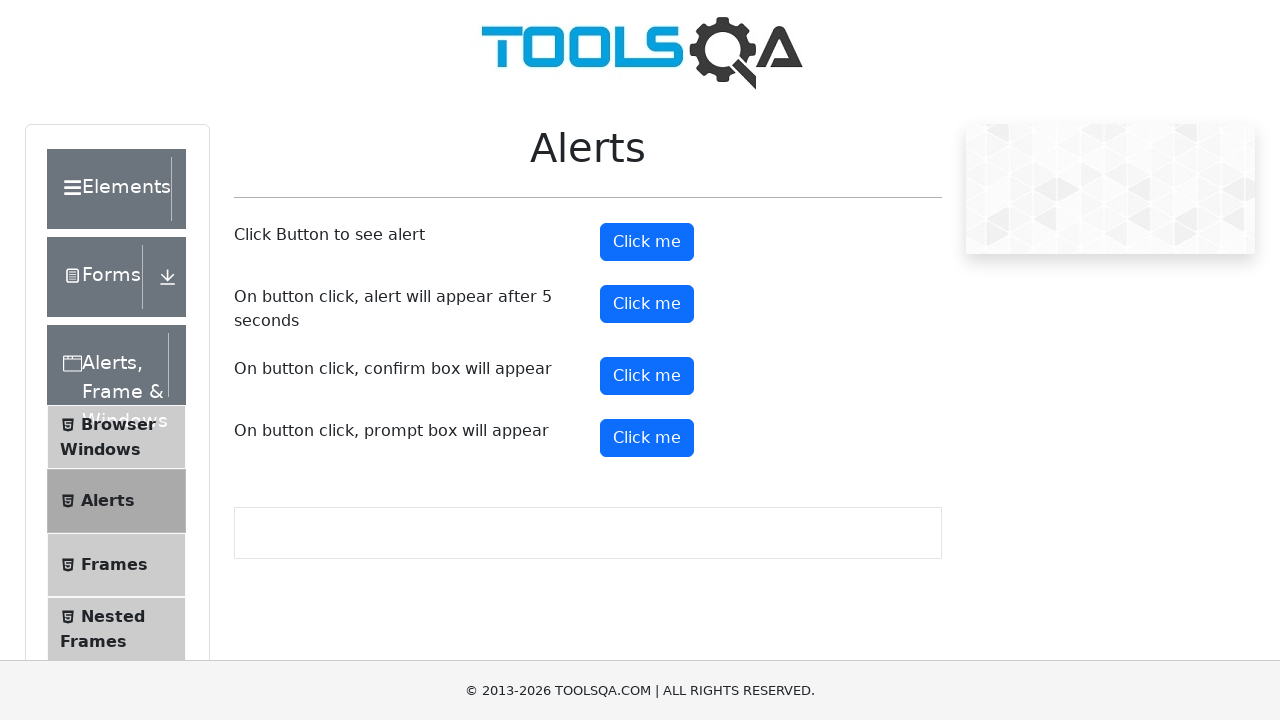

Clicked the timer alert button to trigger delayed alert at (647, 304) on #timerAlertButton
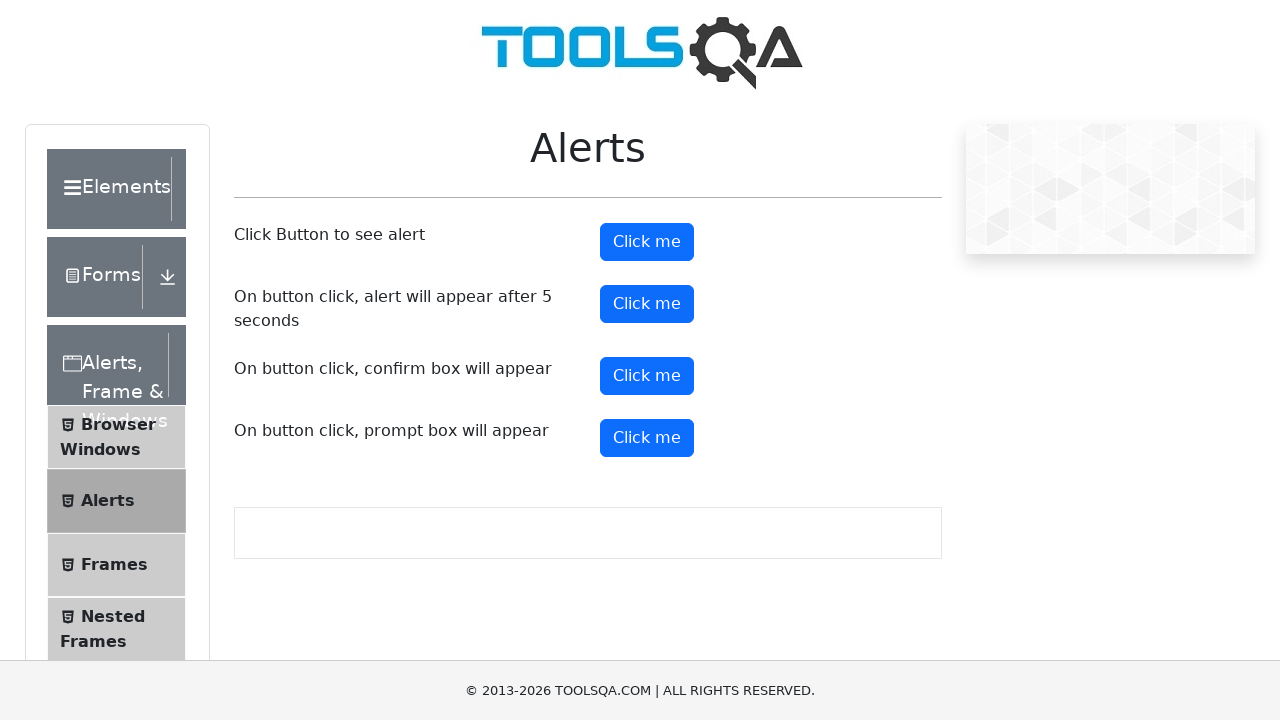

Set up dialog handler to accept the alert when it appears
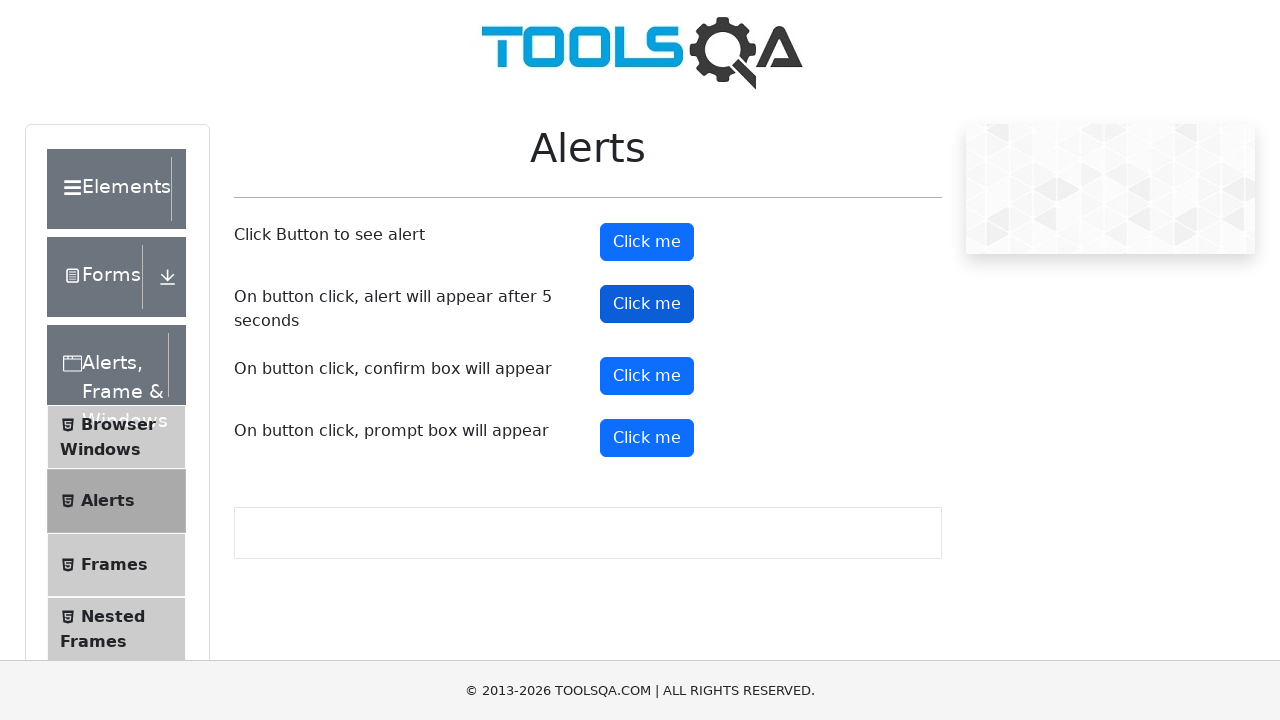

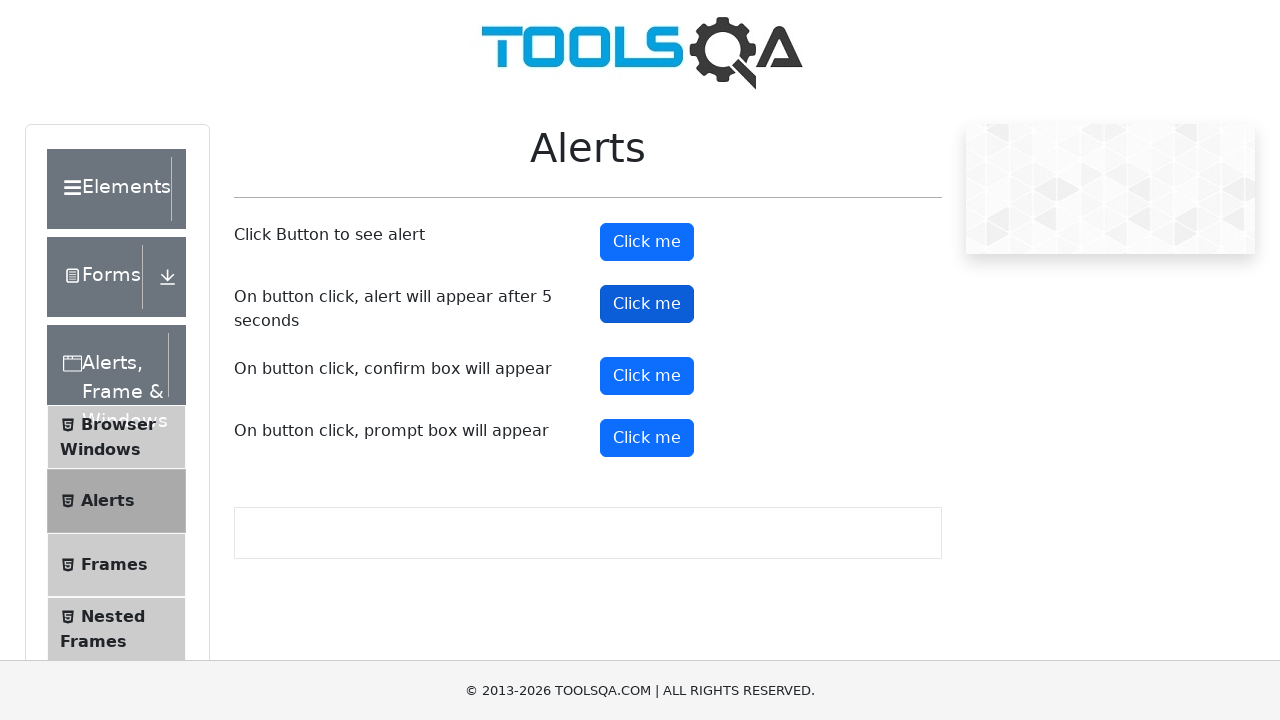